Tests the progress bar widget on DemoQA website by navigating to widgets section, starting the progress bar, and resetting it

Starting URL: https://demoqa.com/

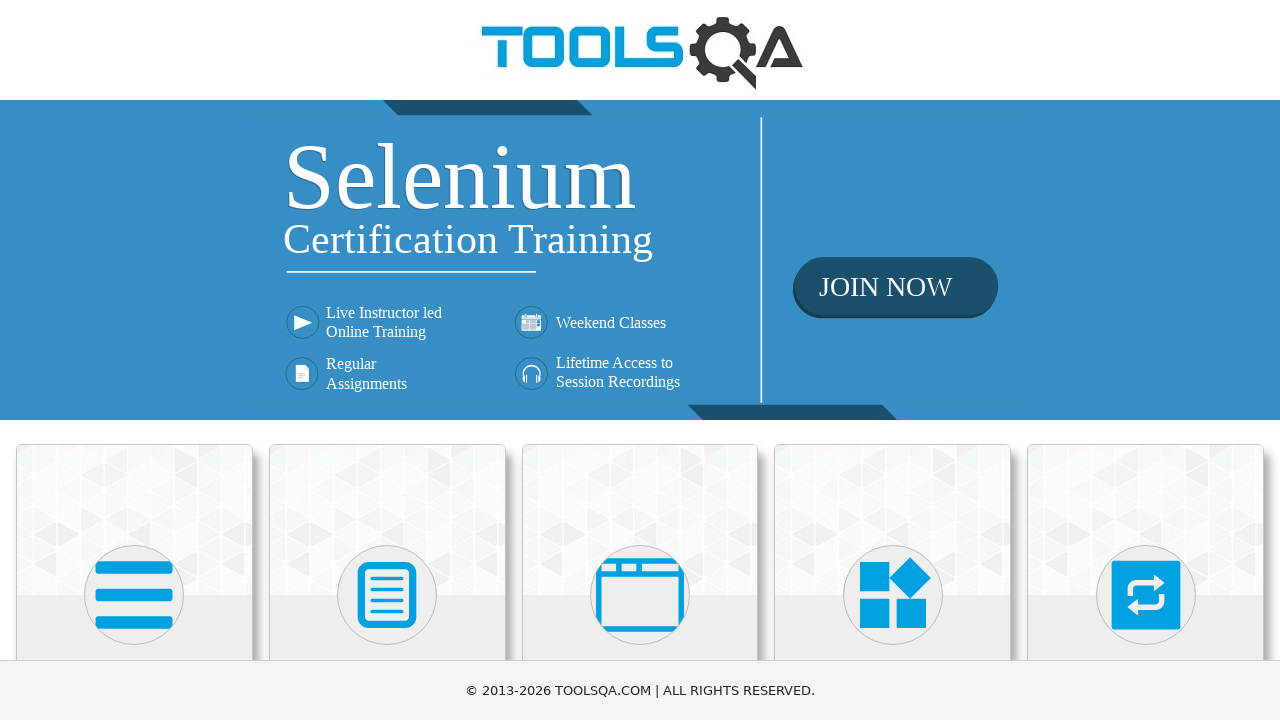

Clicked on Widgets section in the navigation at (893, 520) on div.card:has-text('Widgets')
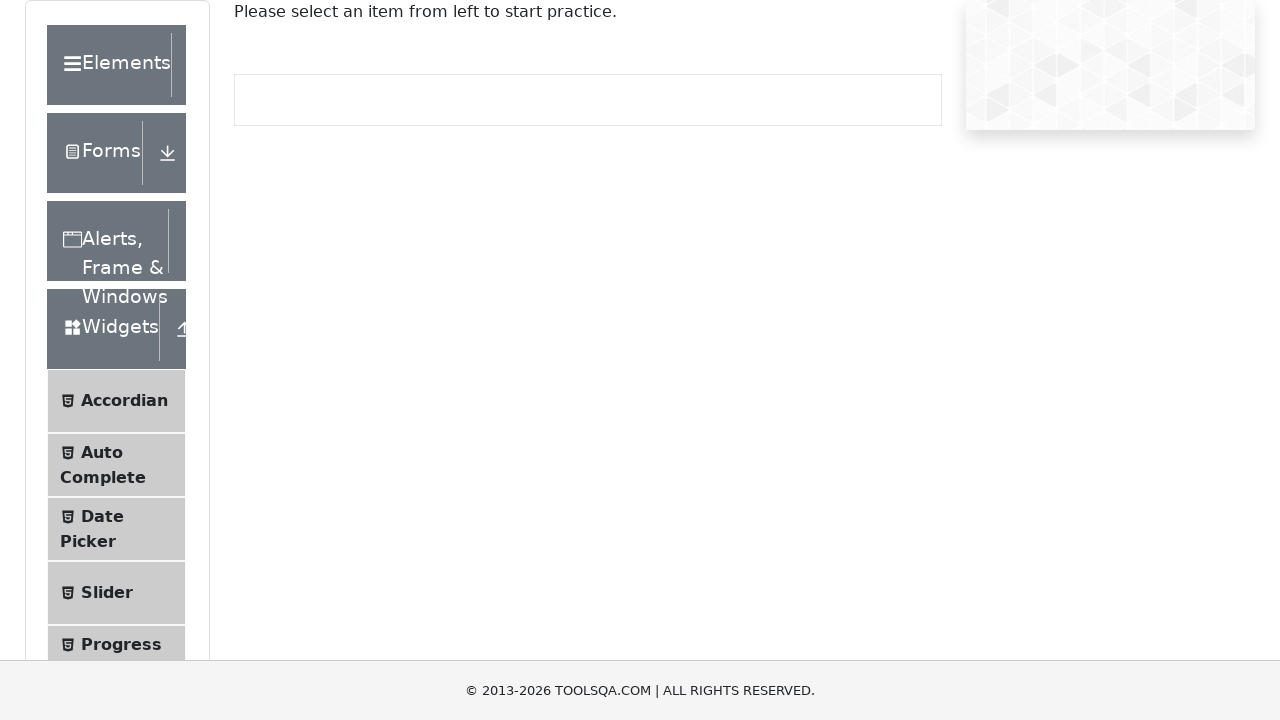

Clicked on Progress Bar widget option at (121, 644) on span:has-text('Progress Bar')
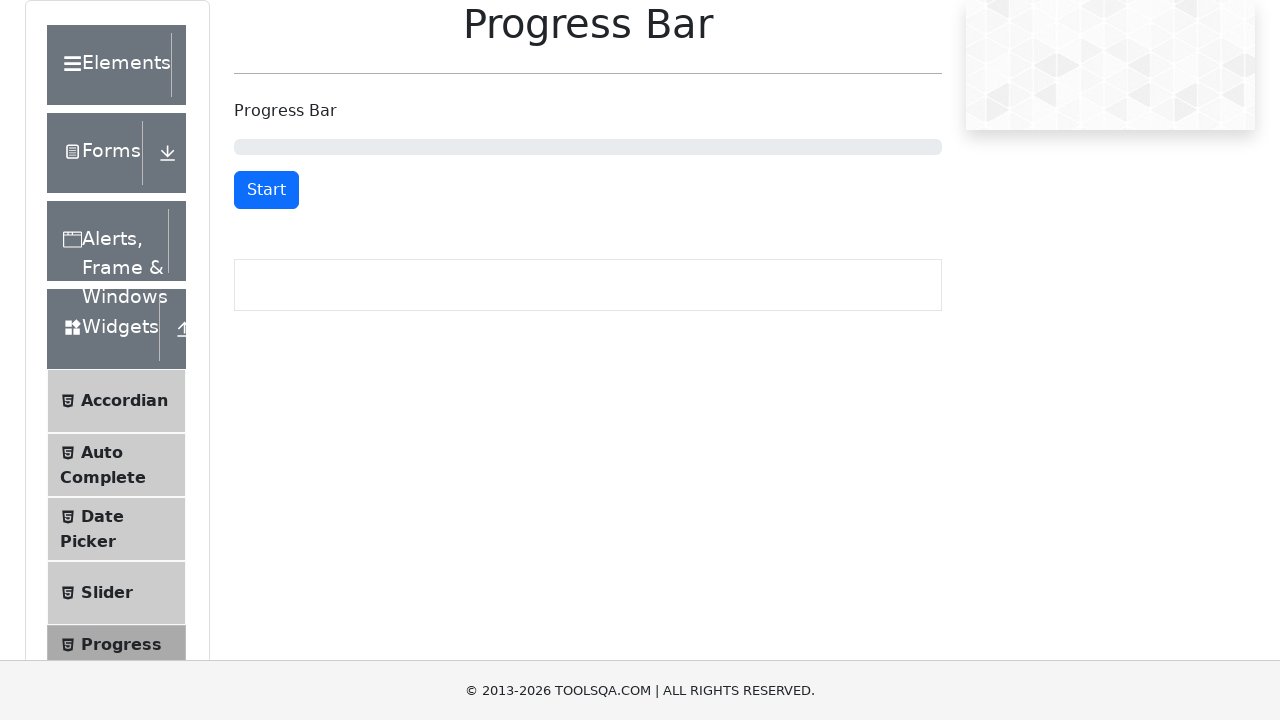

Clicked Start button to begin the progress bar at (266, 190) on button#startStopButton
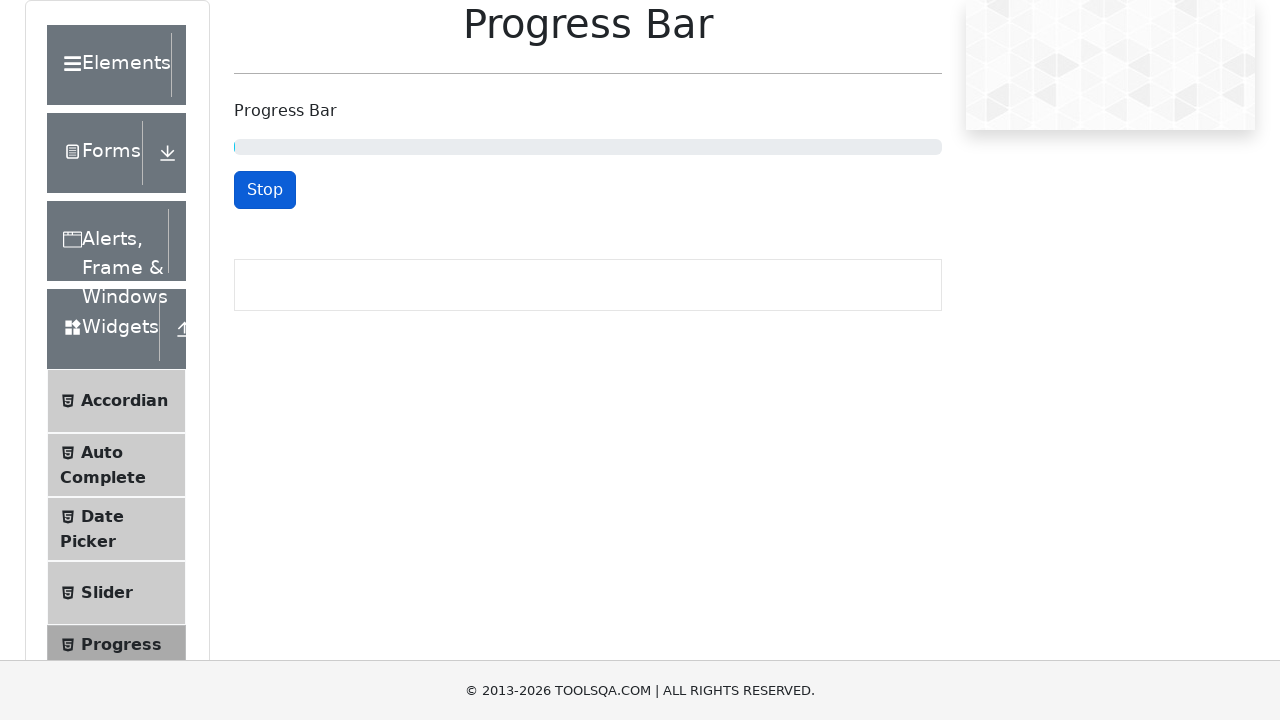

Waited 2 seconds for progress bar to advance
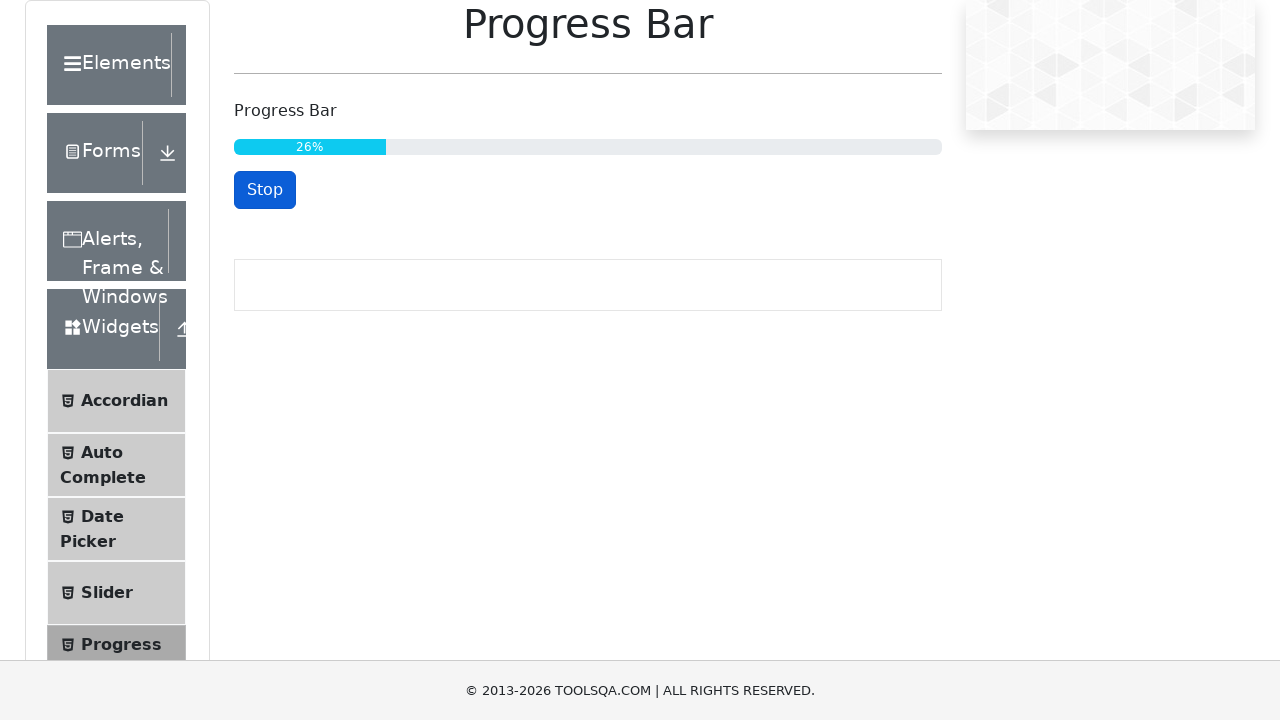

Clicked Reset button to reset the progress bar at (269, 190) on button#resetButton
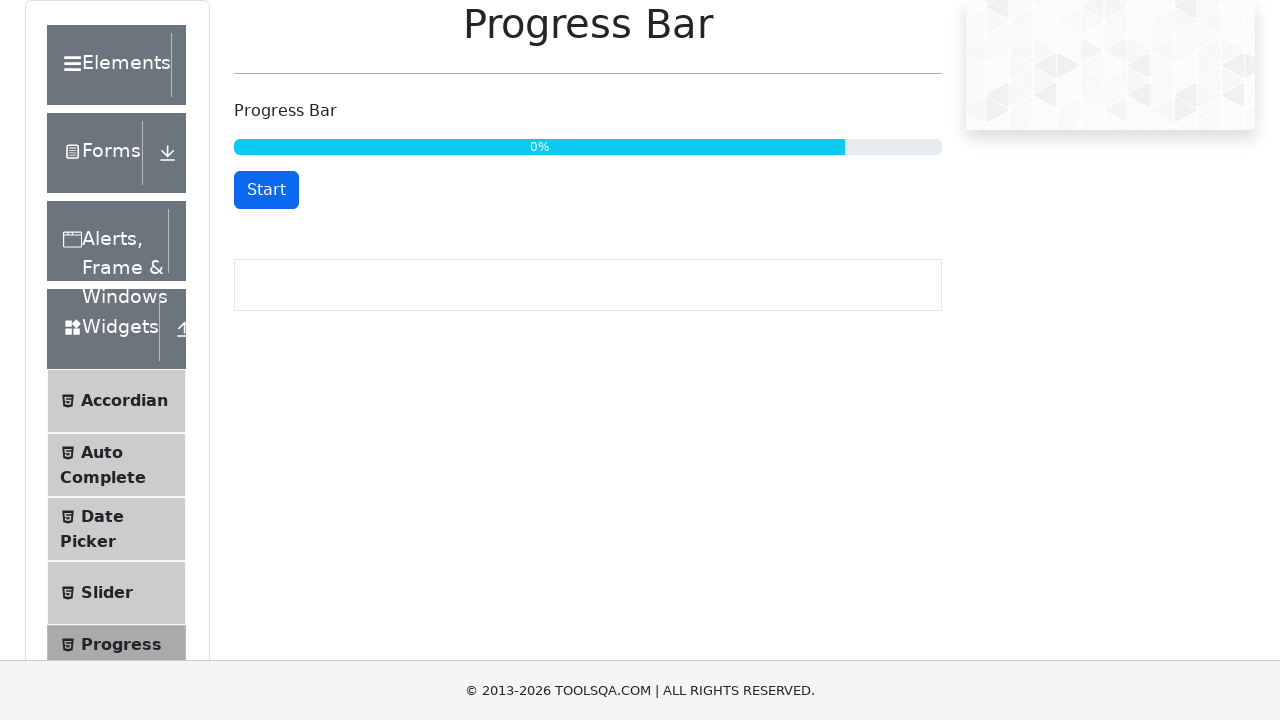

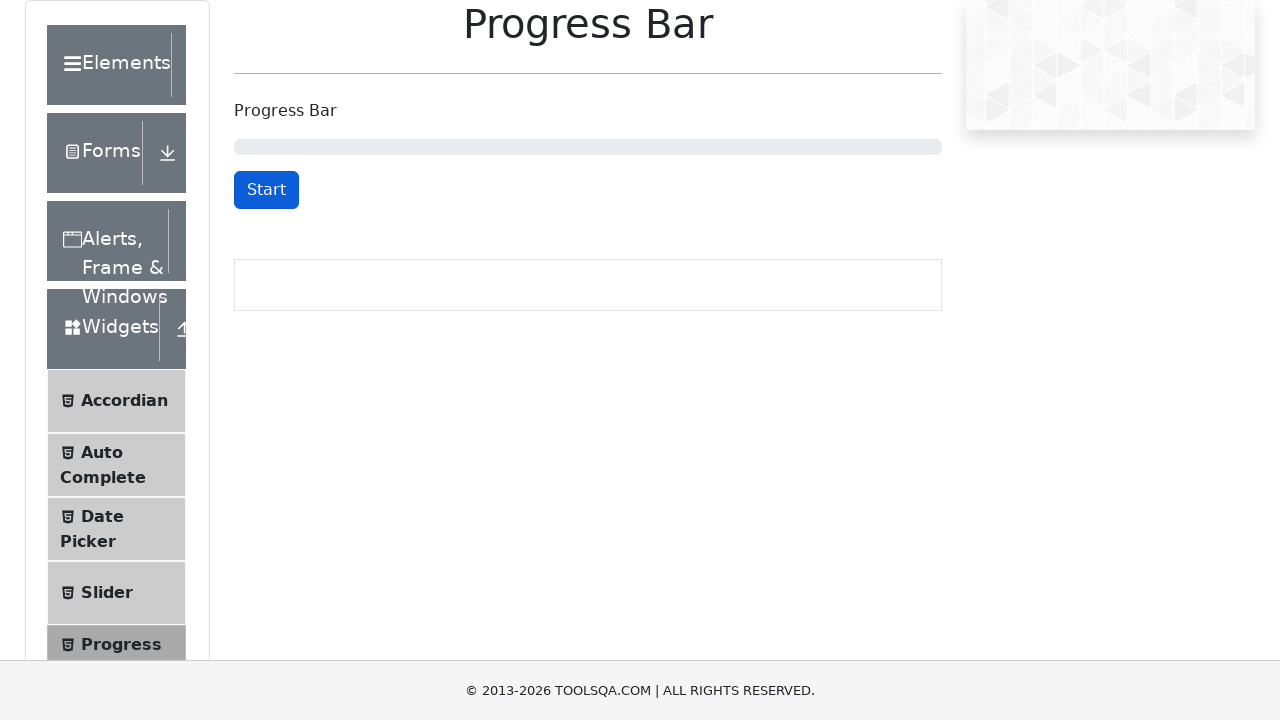